Tests a text box form by filling in user name, email, current address, and permanent address fields, then submitting the form.

Starting URL: https://demoqa.com/text-box

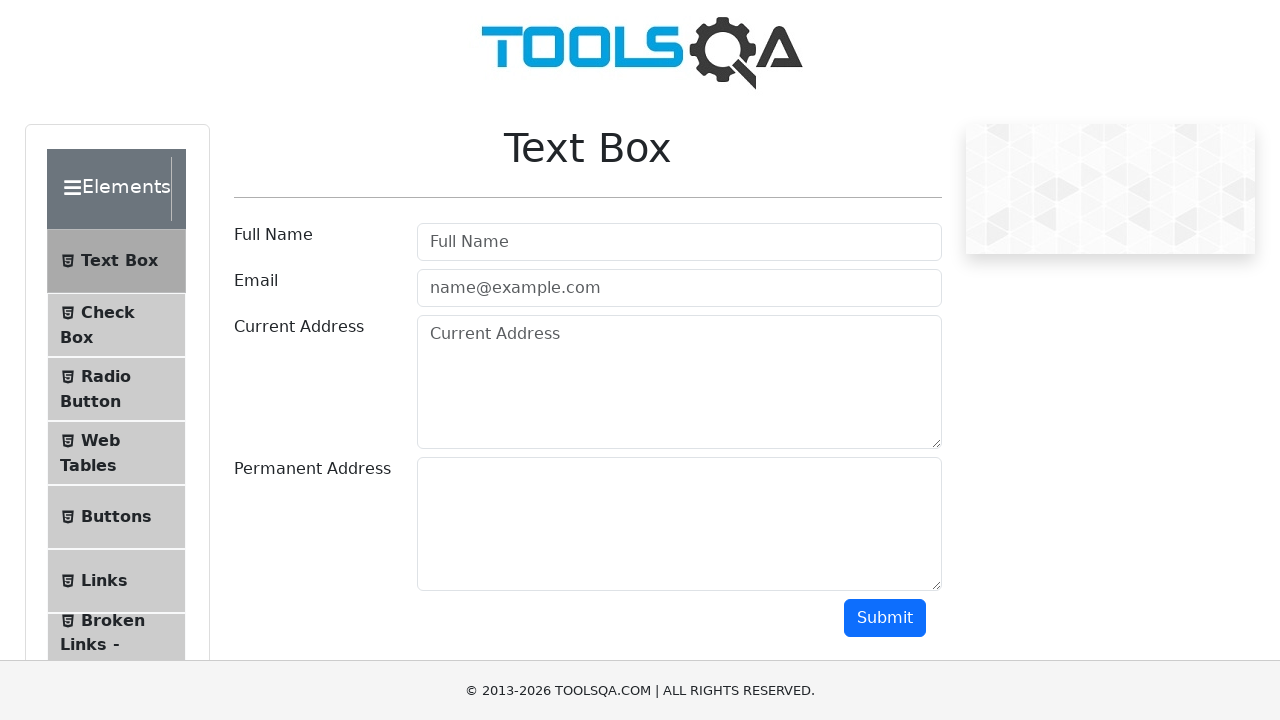

Filled user name field with 'Edwin' on #userName
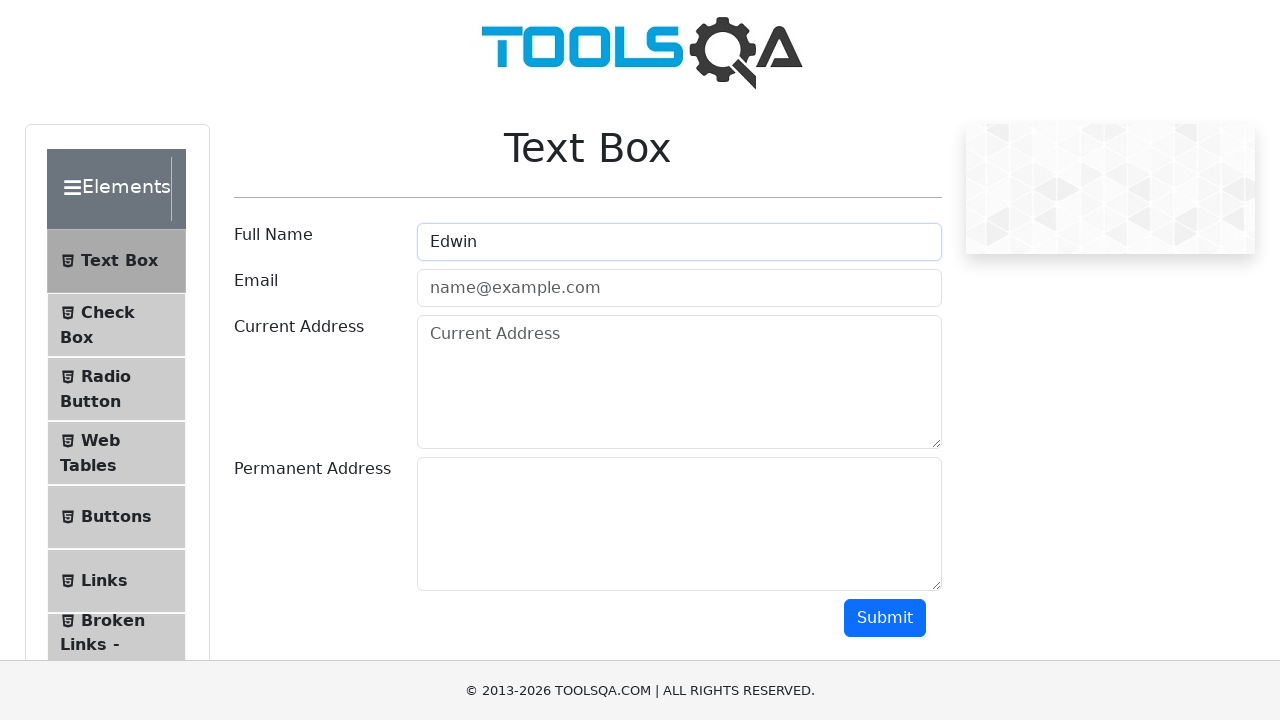

Filled user email field with 'edwin@example.com' on #userEmail
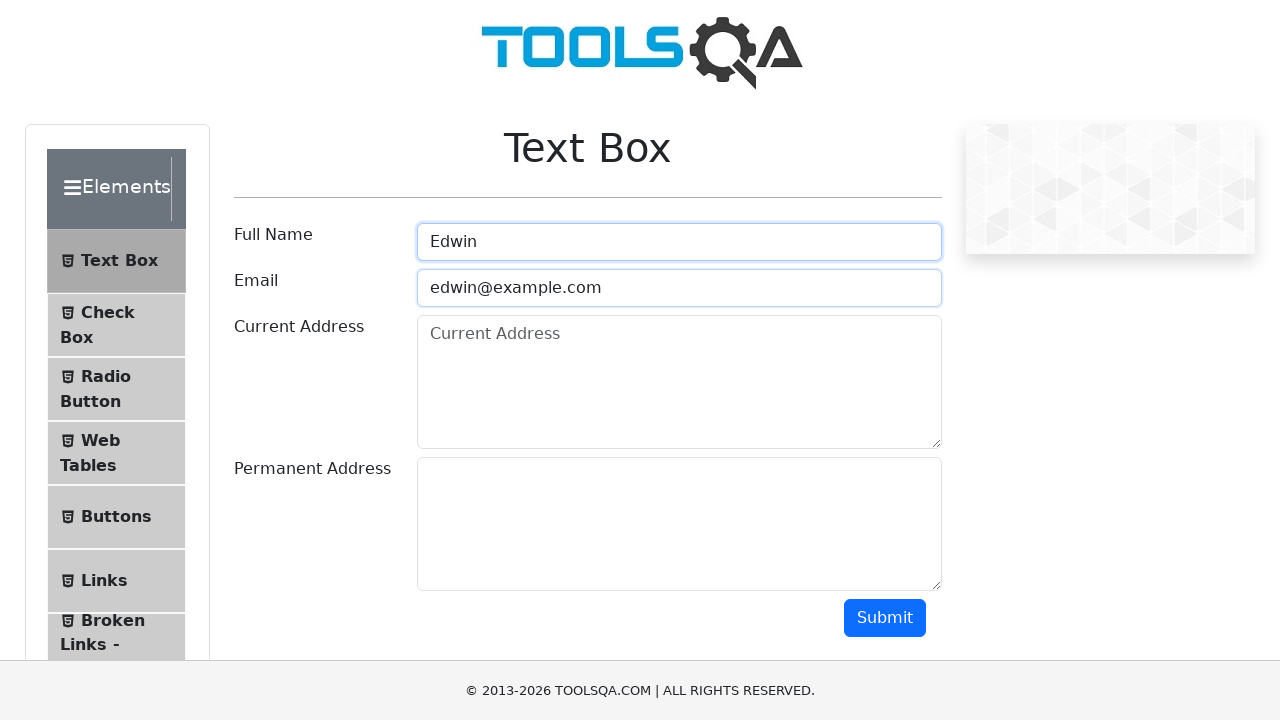

Filled current address field with 'Pune' on #currentAddress
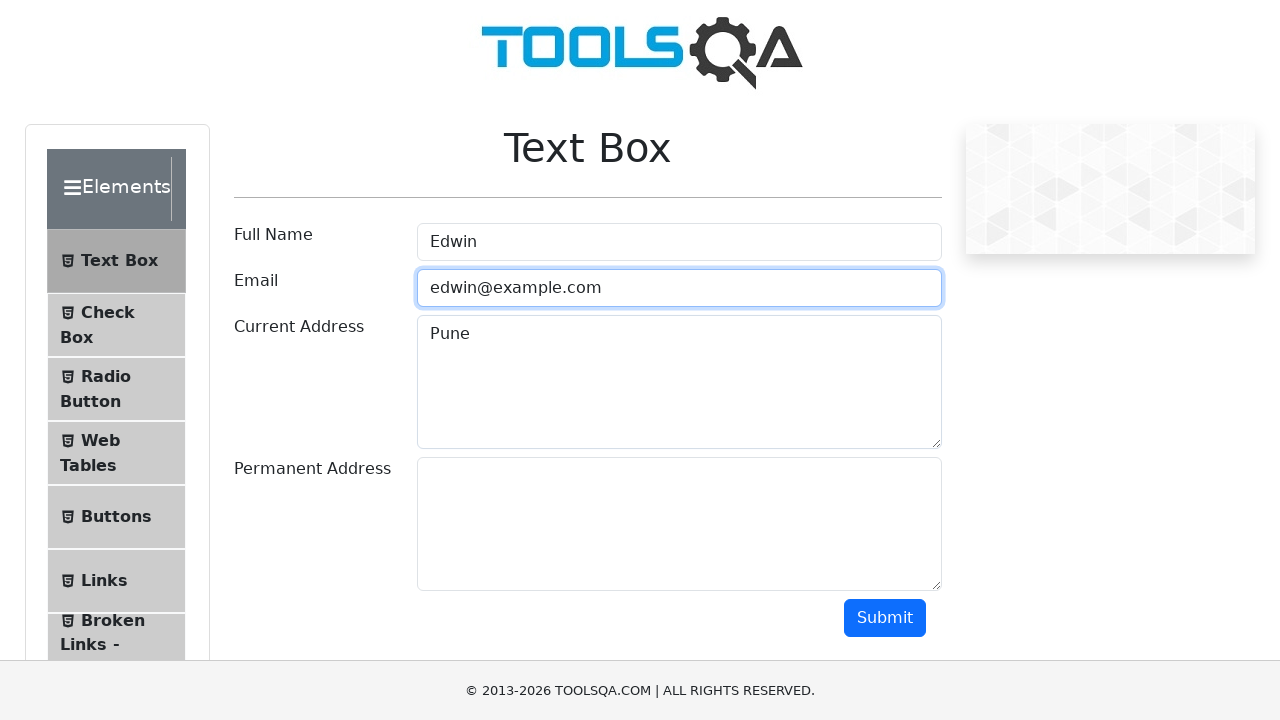

Filled permanent address field with 'Maharashtra' on #permanentAddress
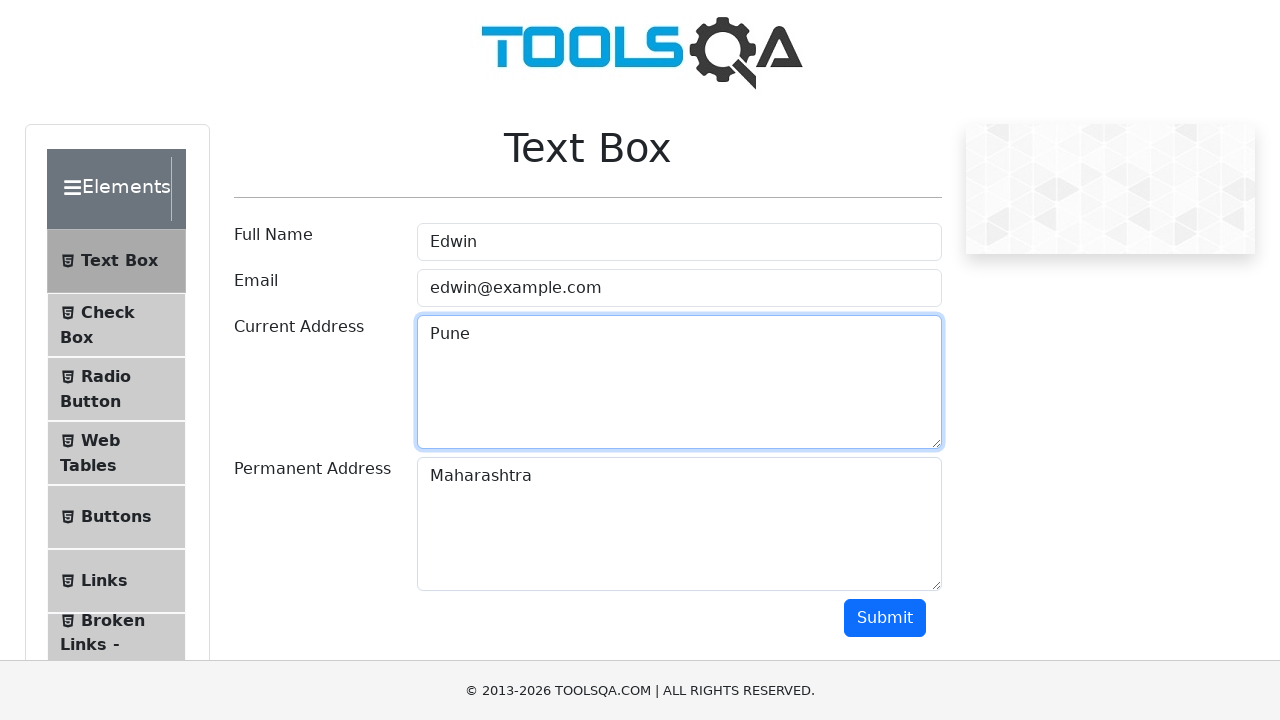

Clicked submit button to submit the form at (885, 618) on #submit
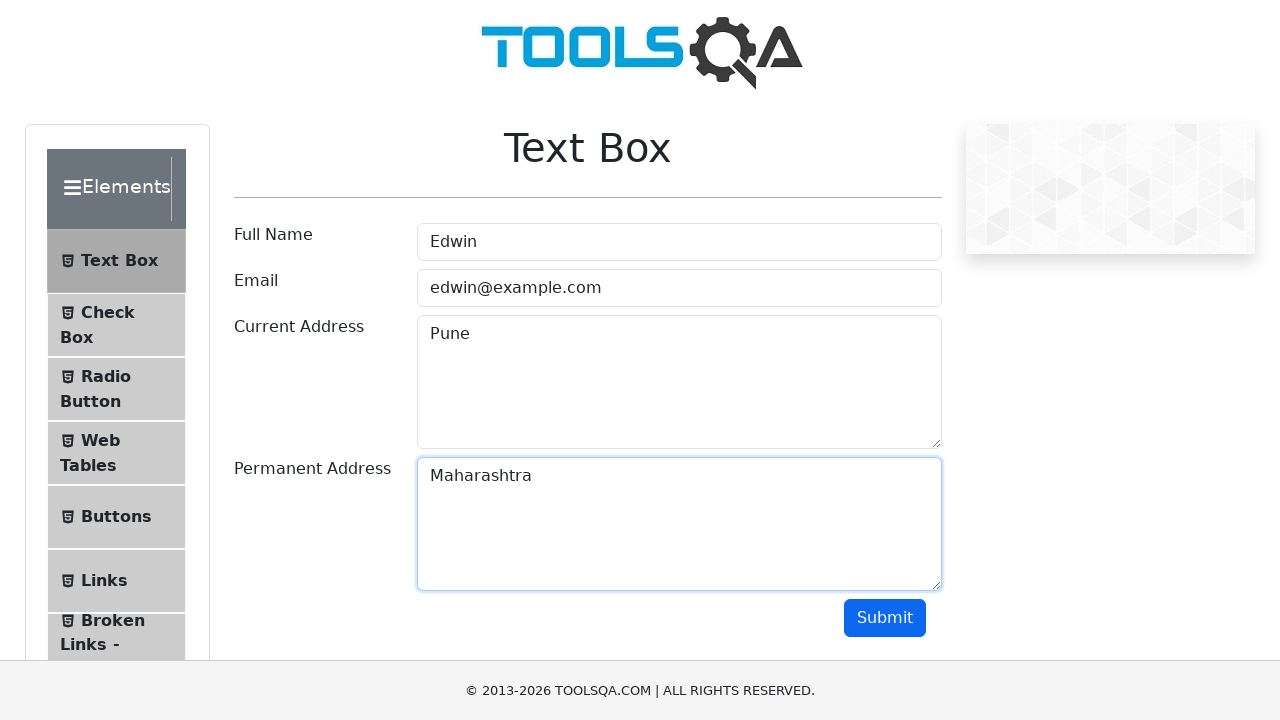

Form submission confirmed - output element appeared
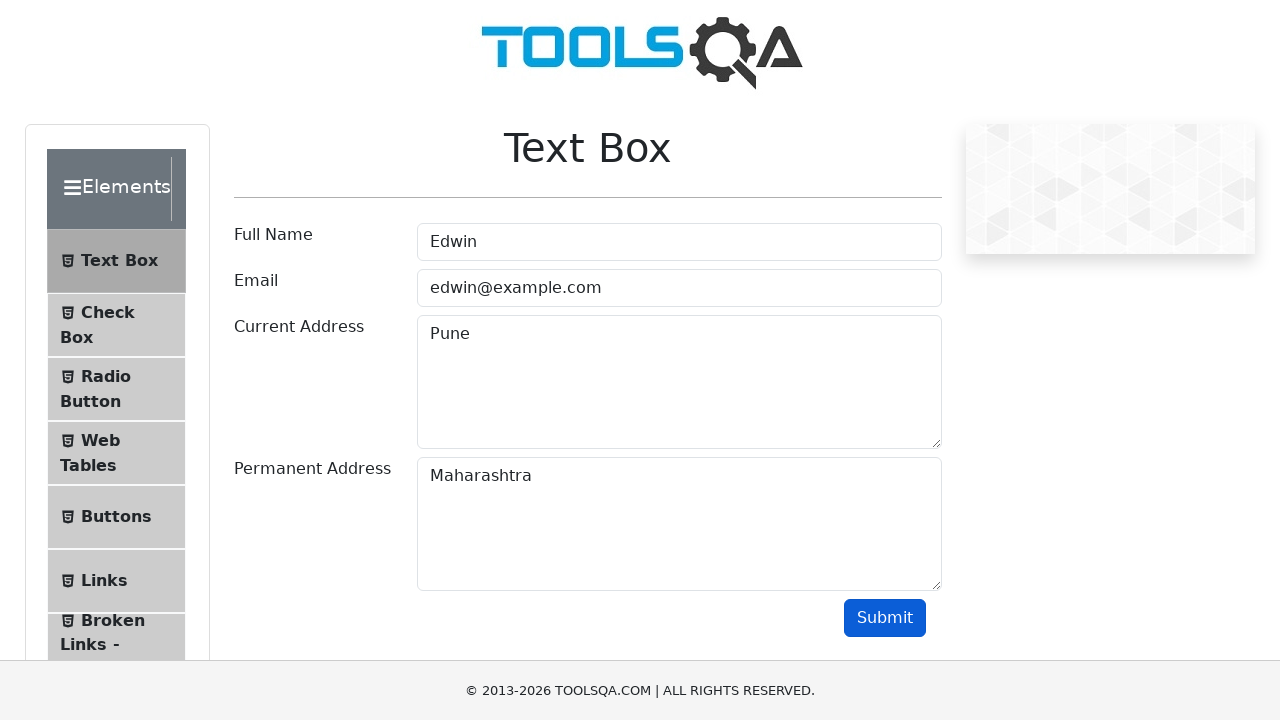

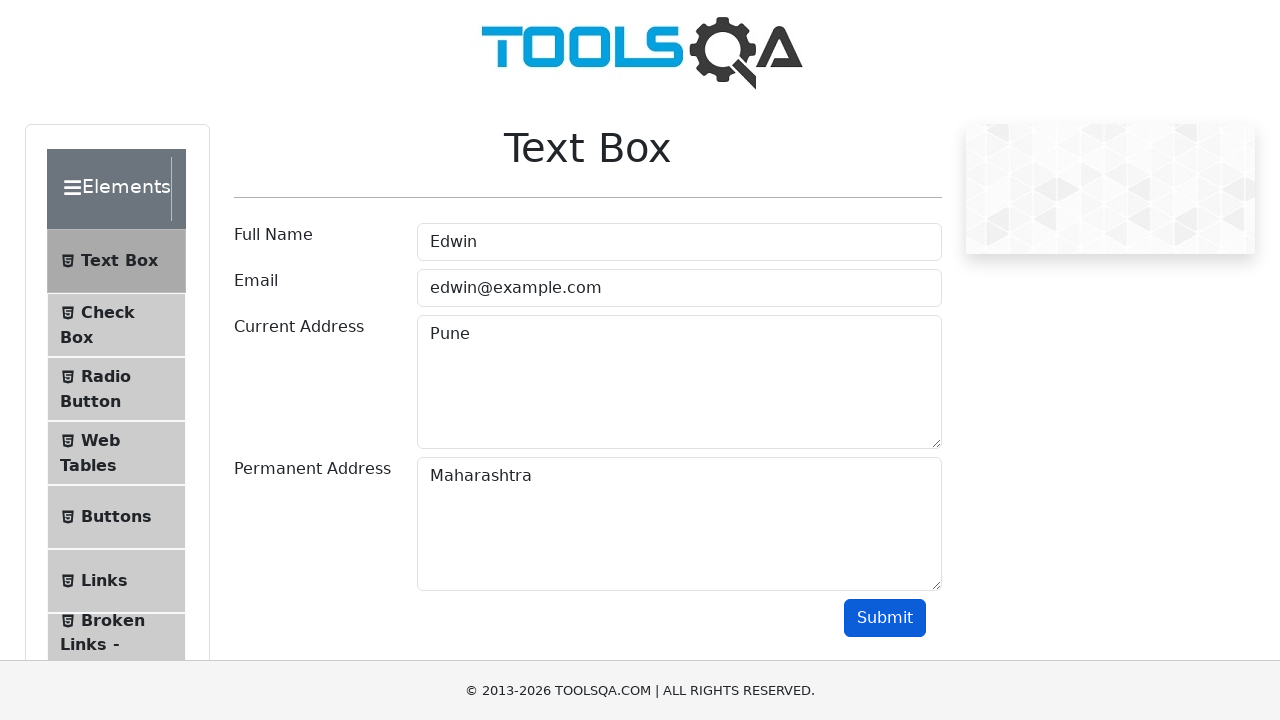